Tests drag and drop functionality by dragging element A to element B's position, then dragging B back to A's position

Starting URL: https://the-internet.herokuapp.com/drag_and_drop

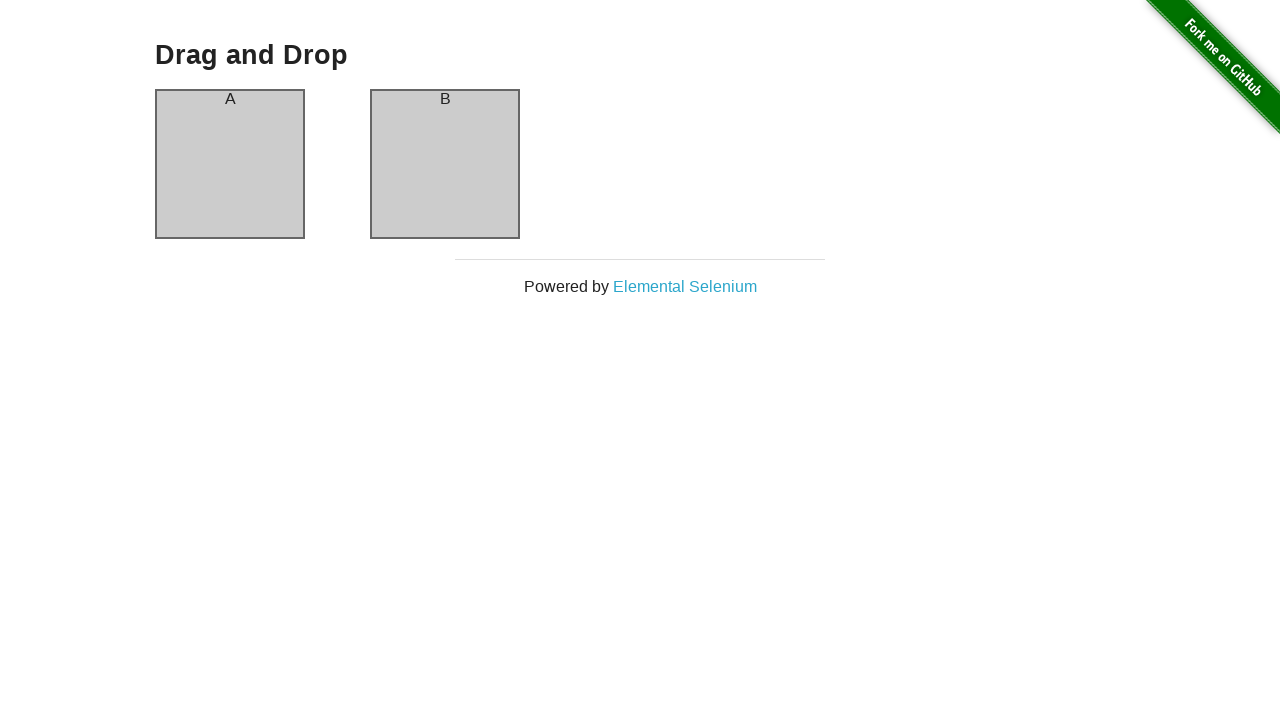

Located element A (column-a)
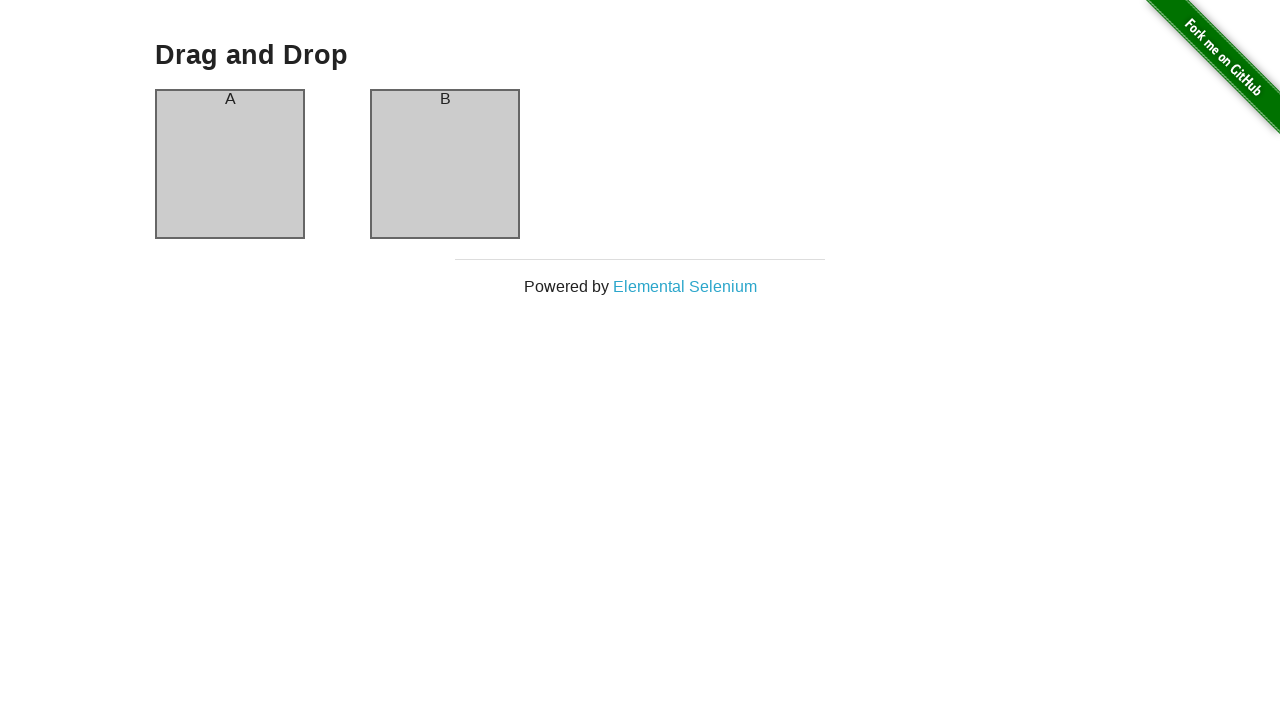

Located element B (column-b)
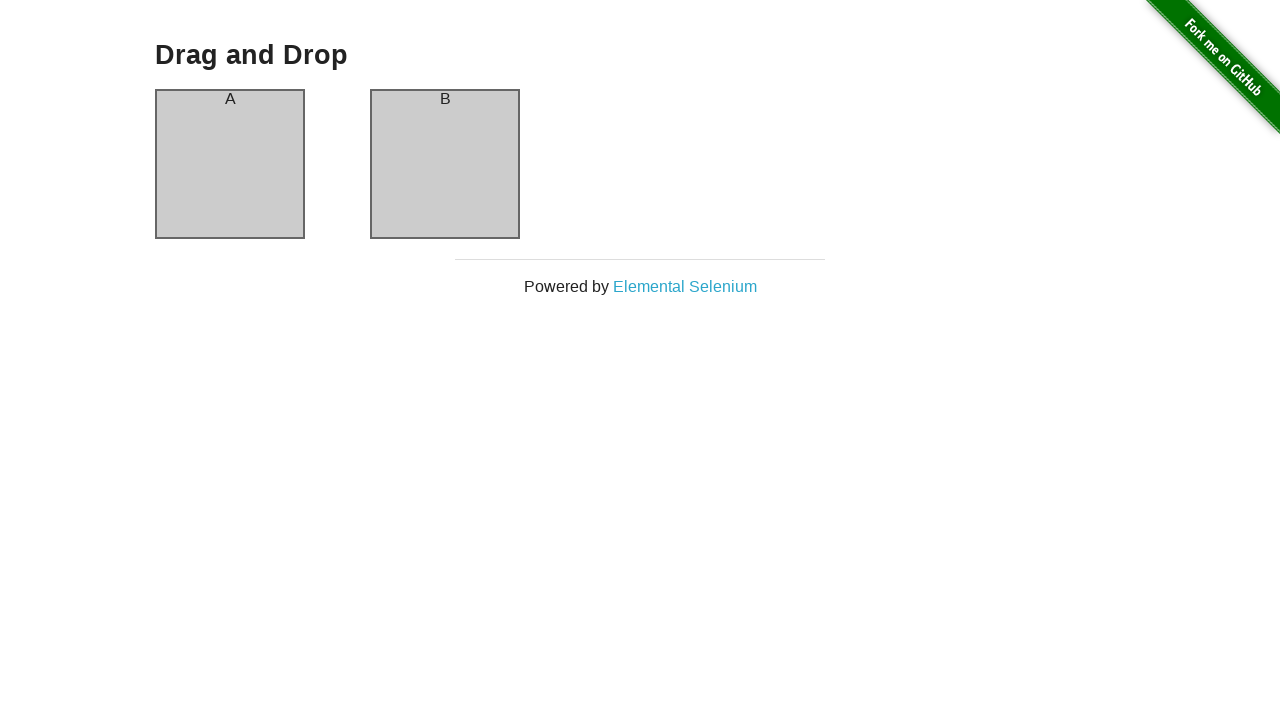

Dragged element A to element B's position at (445, 164)
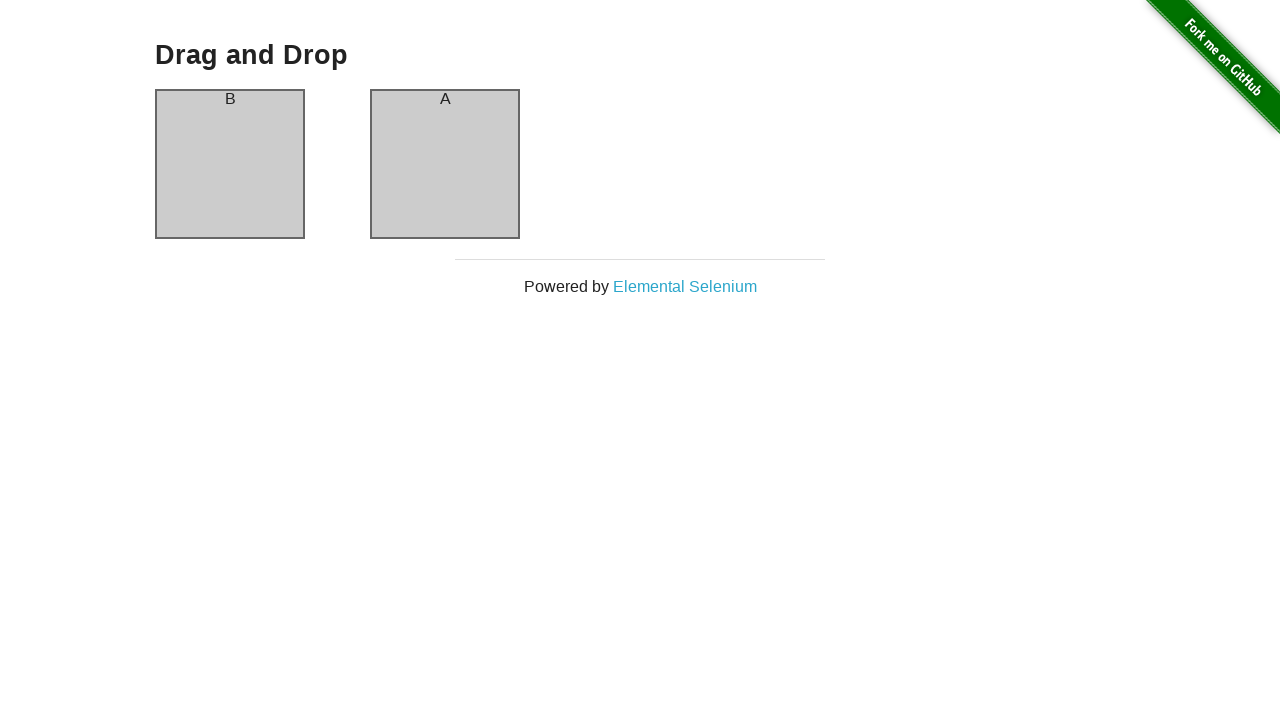

Waited 1000ms for drag operation to complete
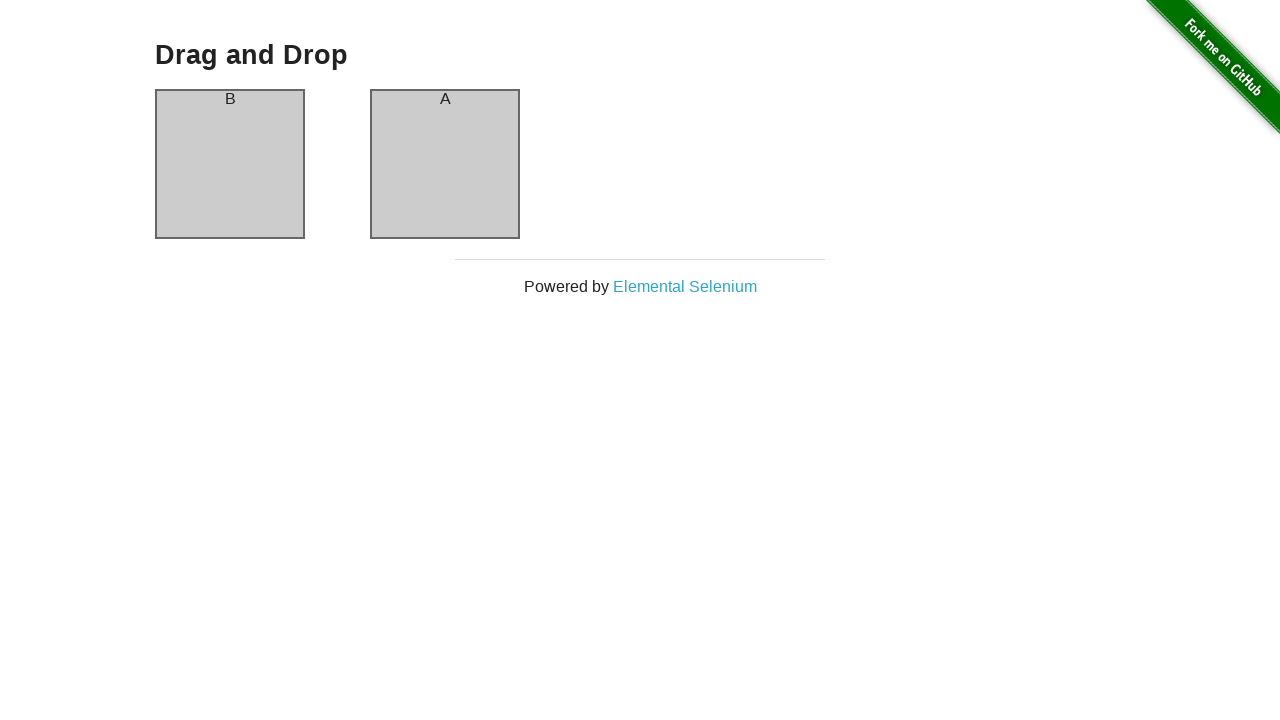

Re-located element A (column-a) after first drag
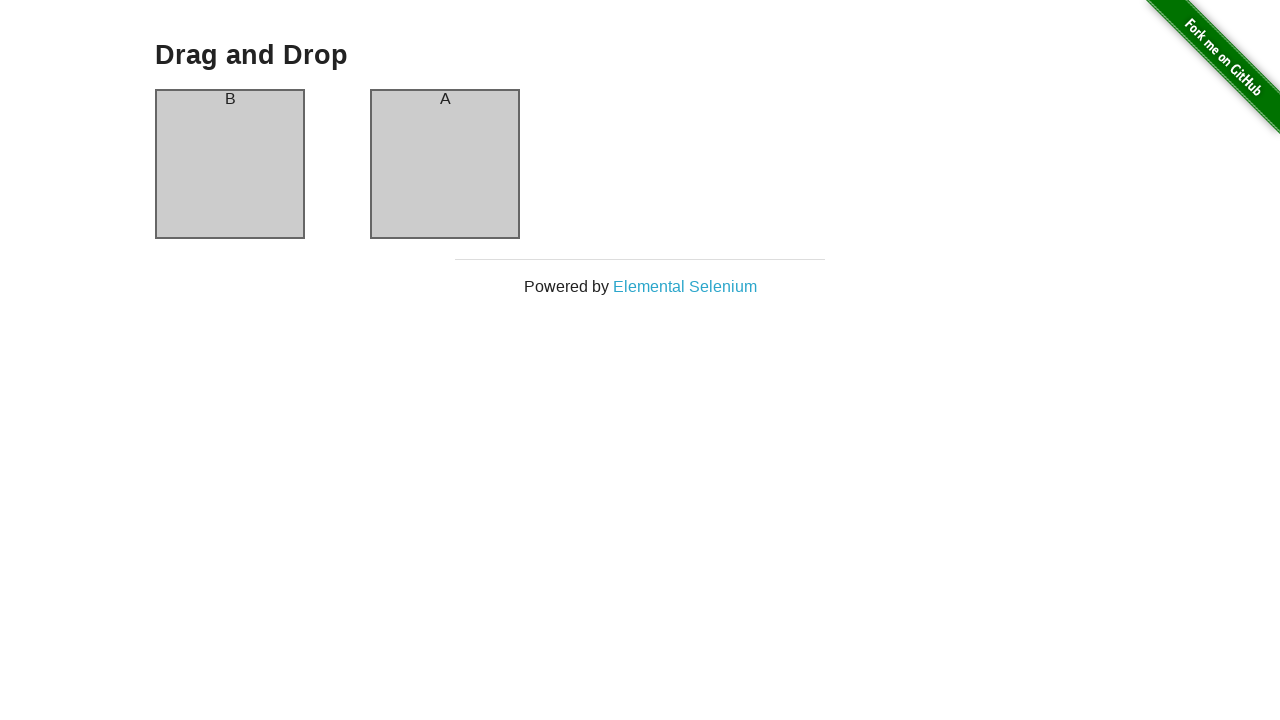

Re-located element B (column-b) after first drag
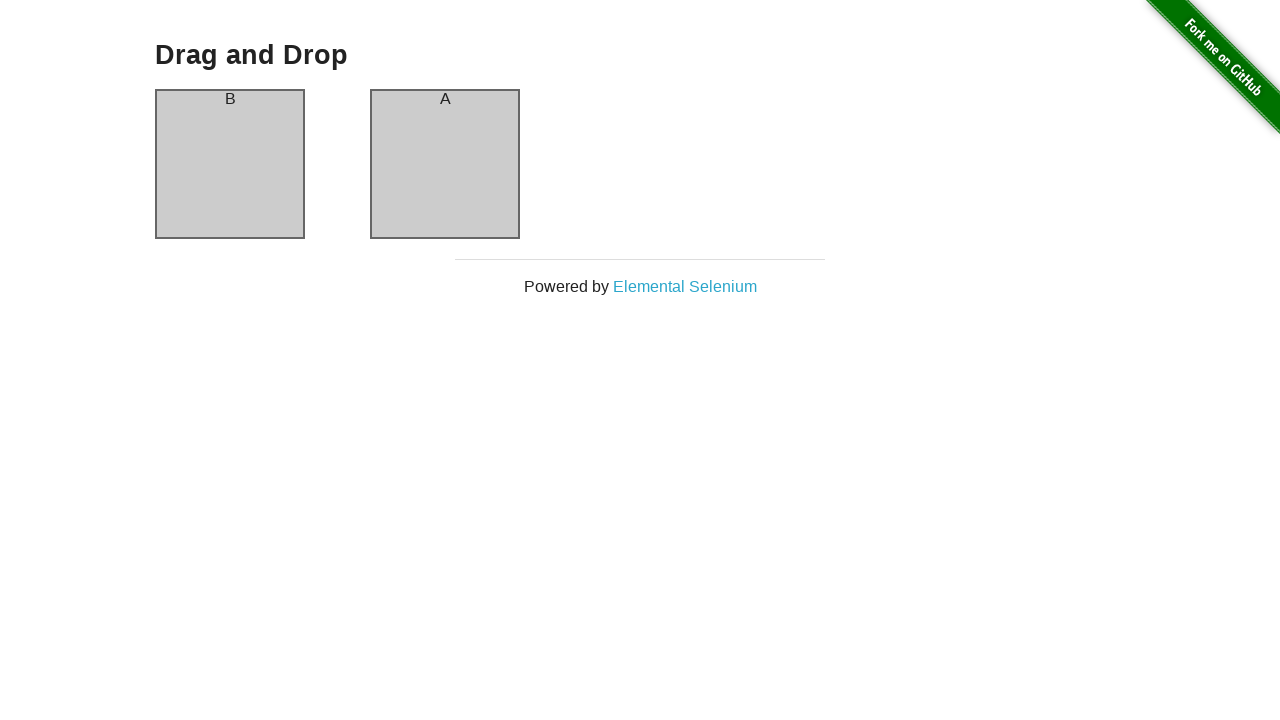

Dragged element B back to element A's position at (230, 164)
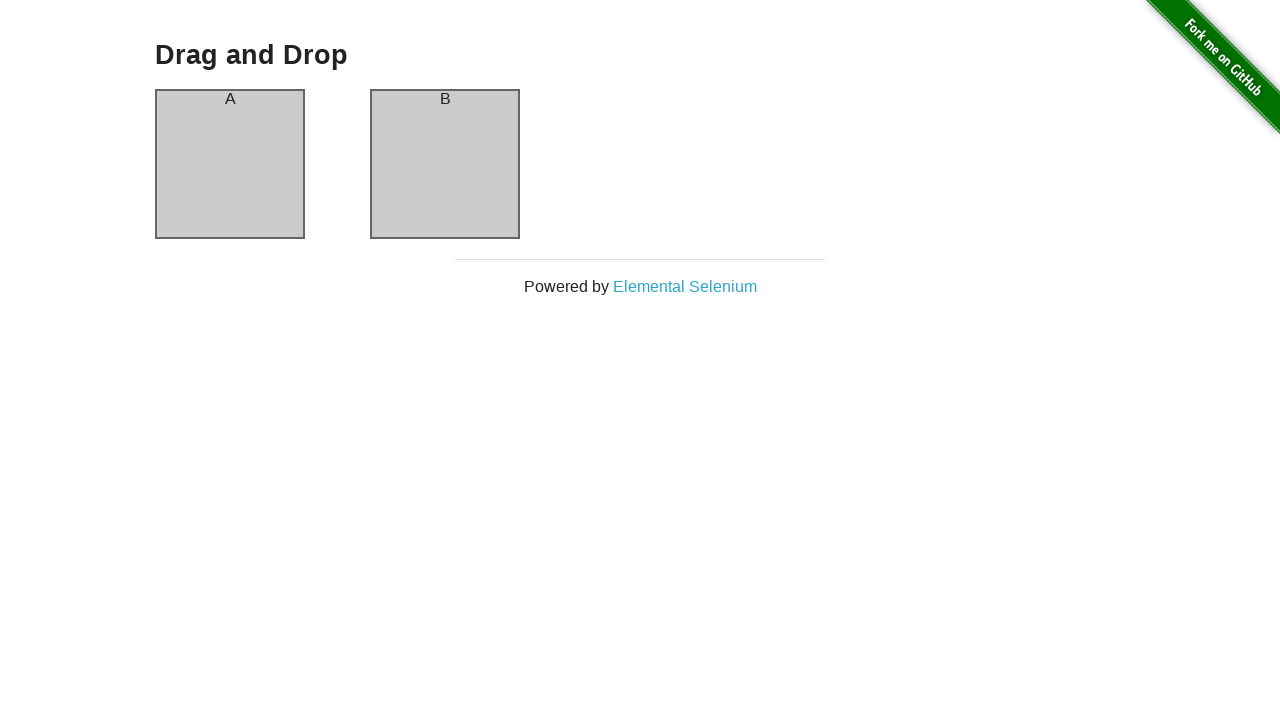

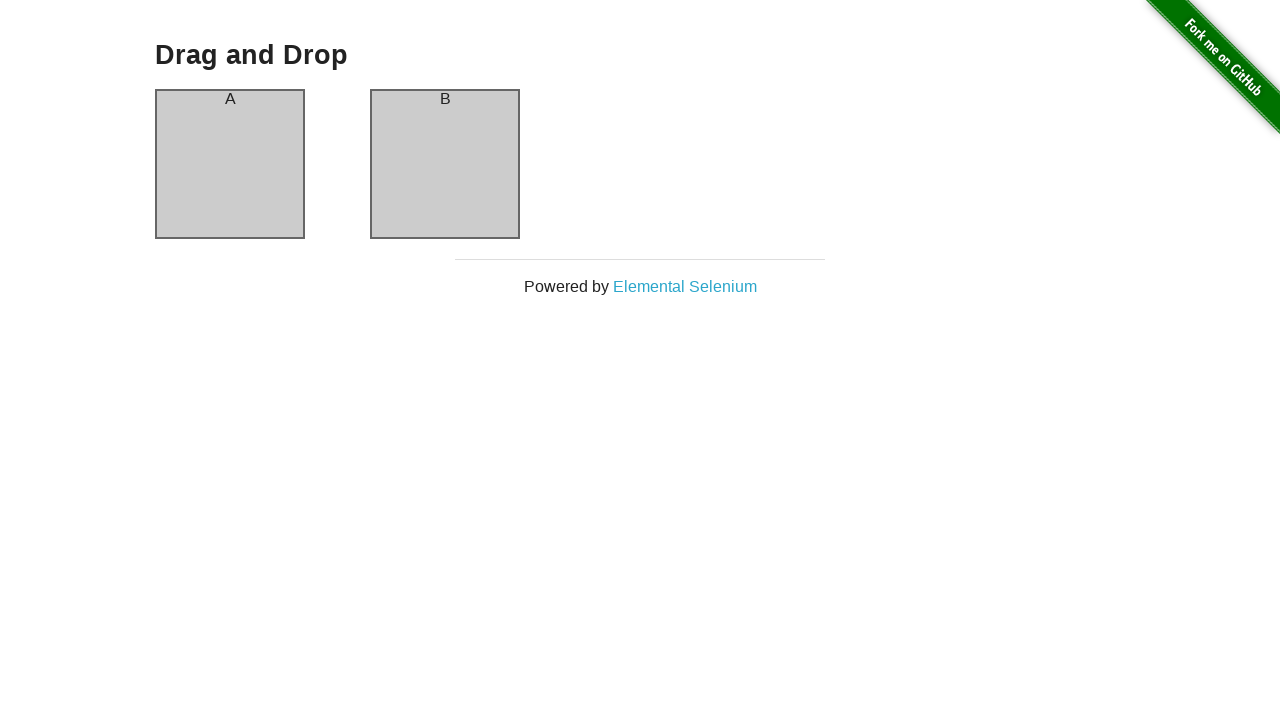